Navigates to TechPro Education website

Starting URL: https://www.techproeducation.com

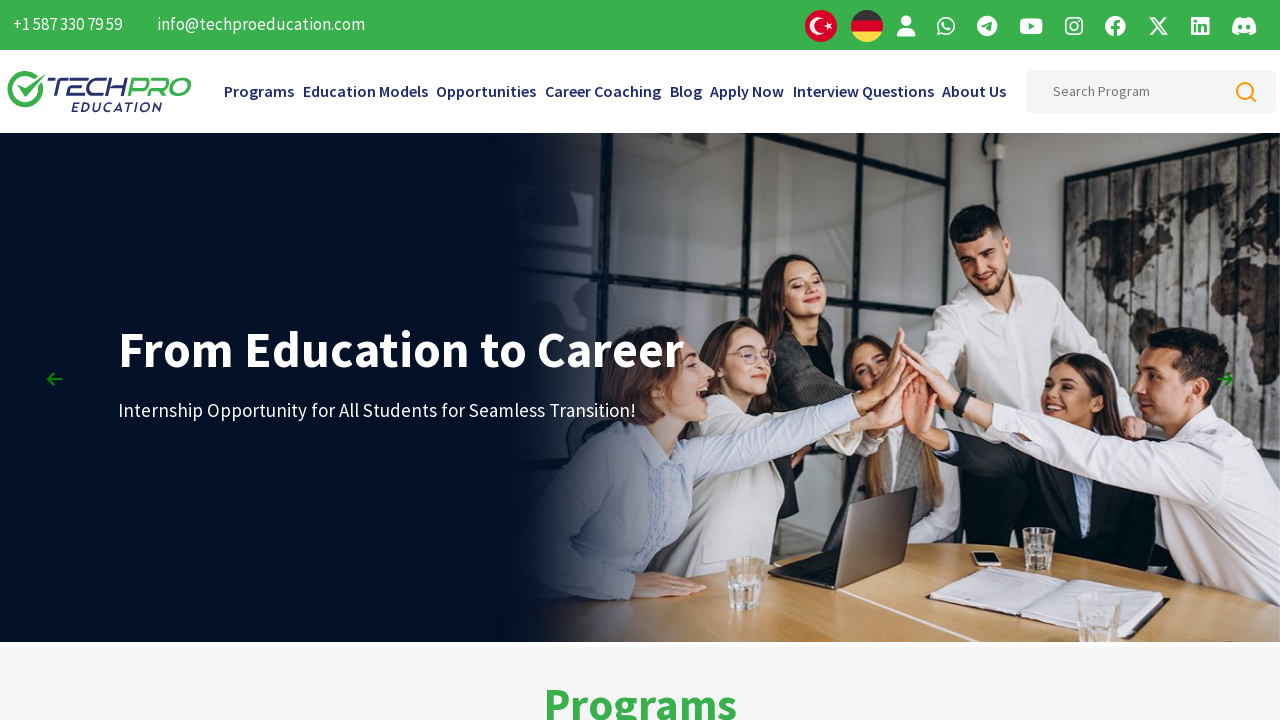

Navigated to TechPro Education website at https://www.techproeducation.com
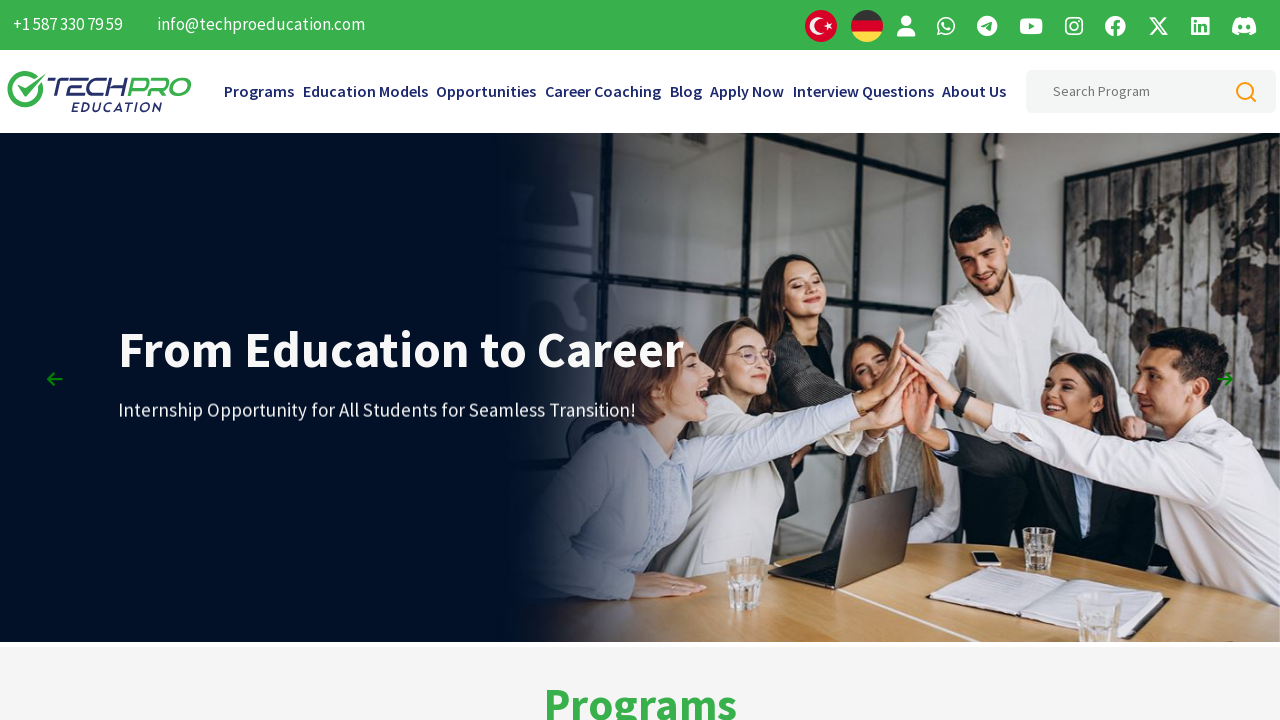

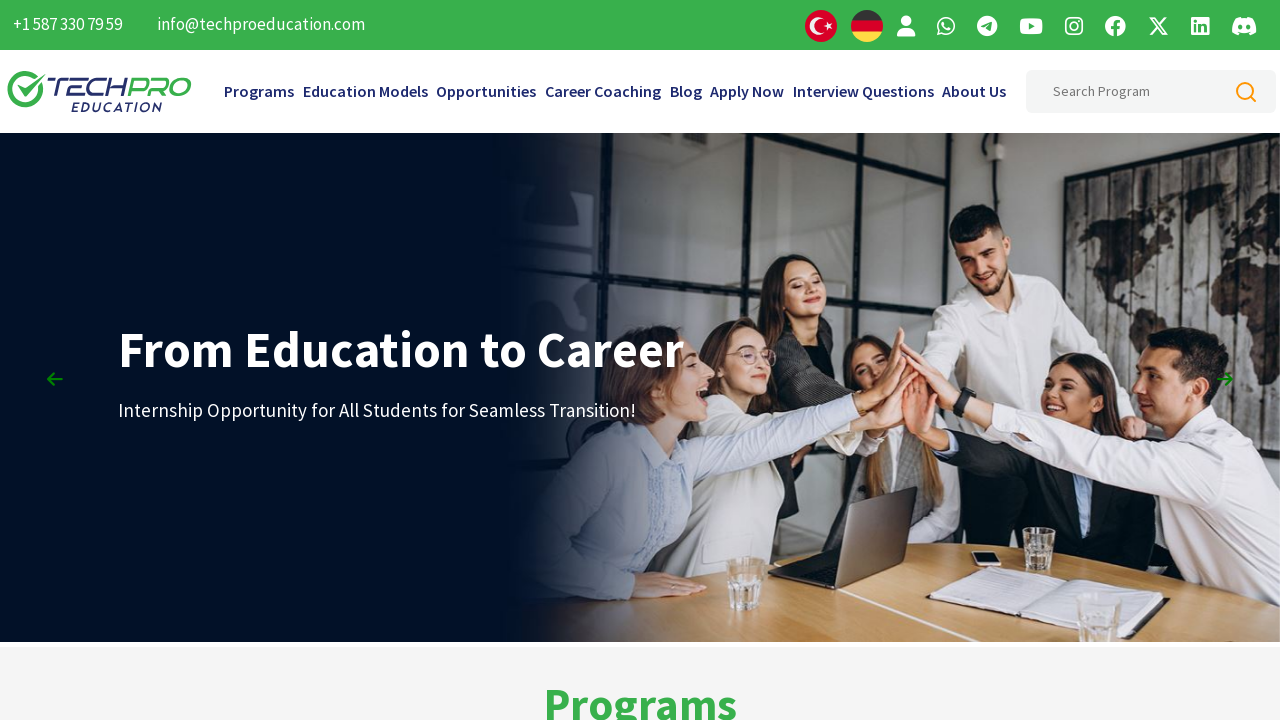